Tests shopping cart functionality by adding multiple quantities of different products and navigating to the cart to verify prices

Starting URL: https://jupiter.cloud.planittesting.com/

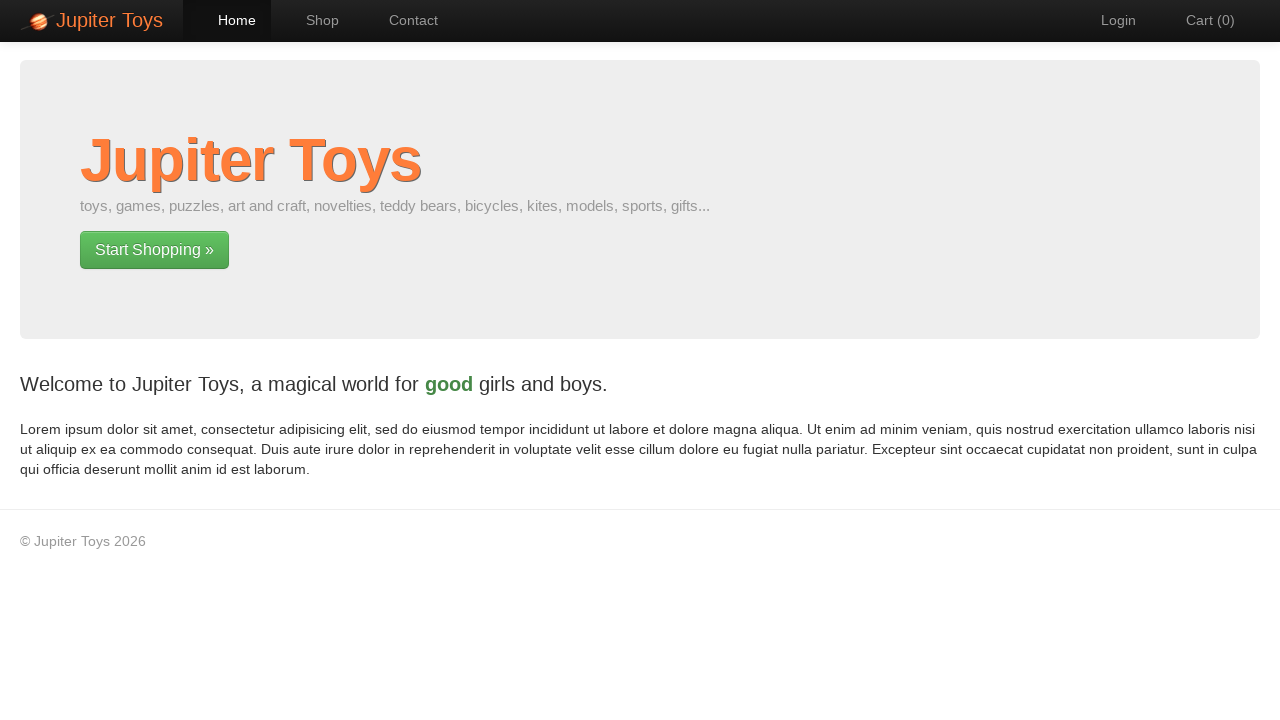

Clicked Shop link to navigate to shop page at (312, 20) on a:text('Shop')
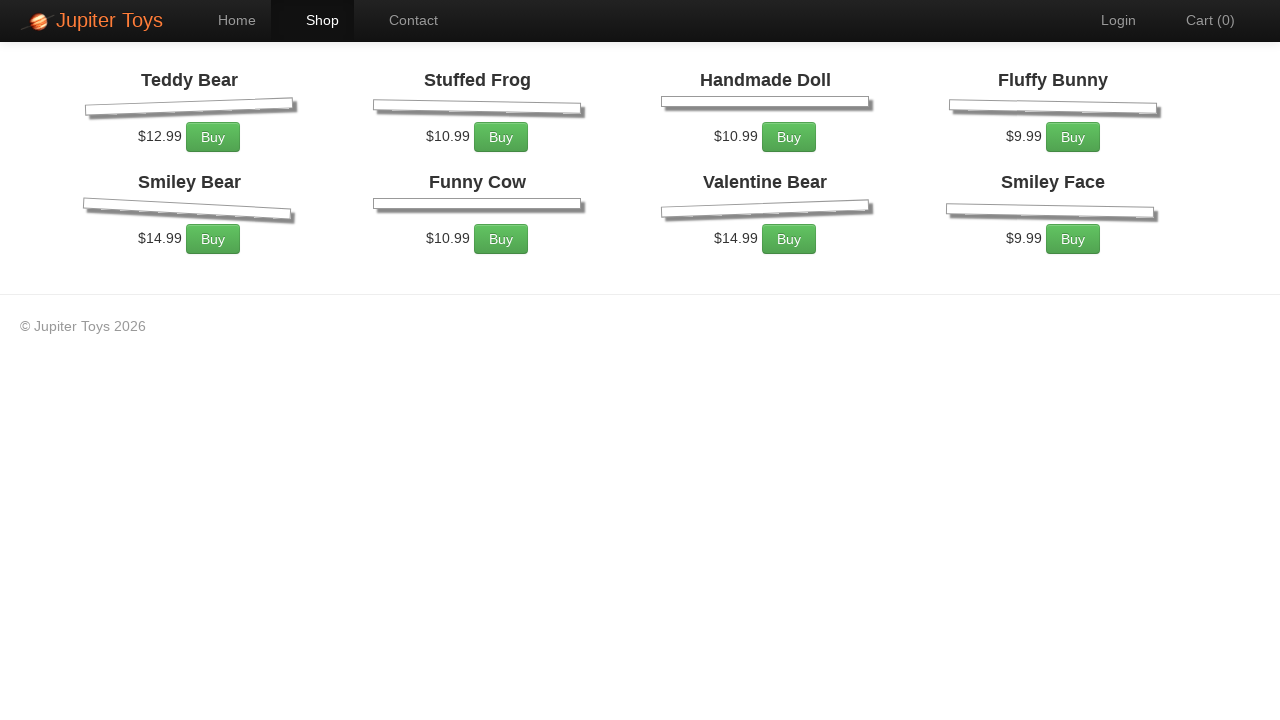

Waited for products to load - Stuffed Frog visible
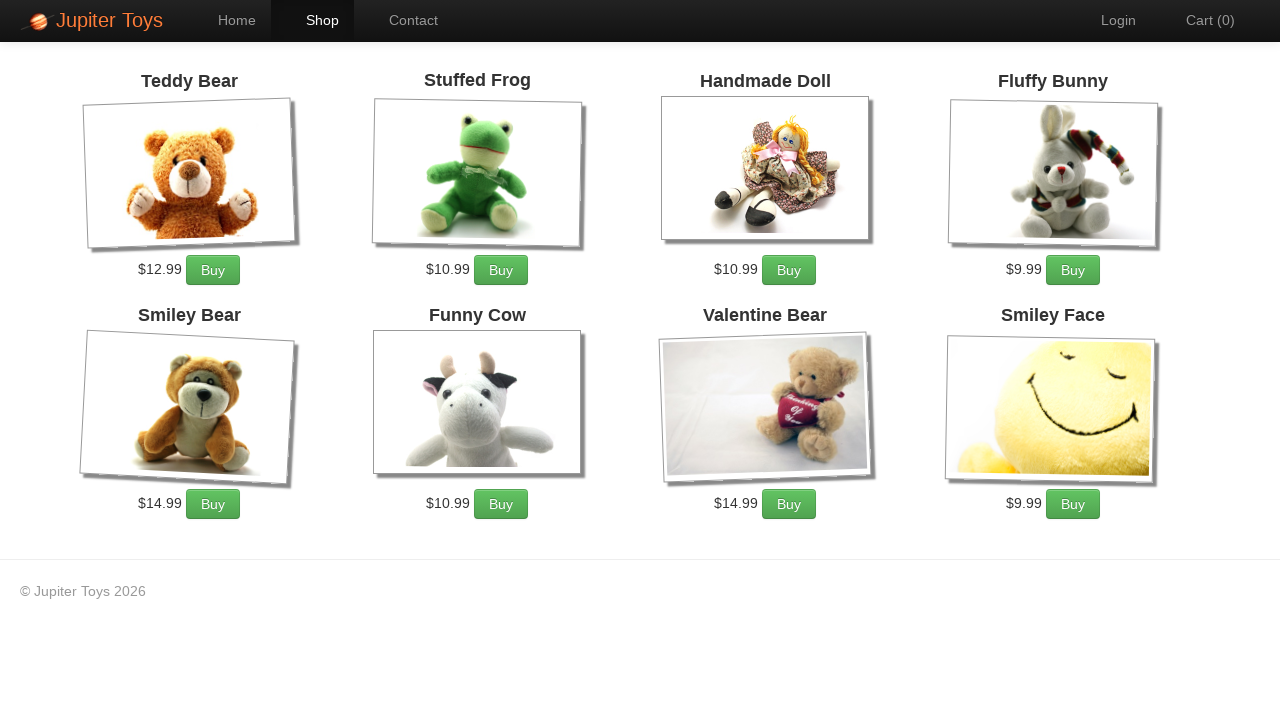

Added Stuffed Frog to cart (quantity 1) at (501, 270) on xpath=//h4[text()='Stuffed Frog']/../p/a[text()='Buy']
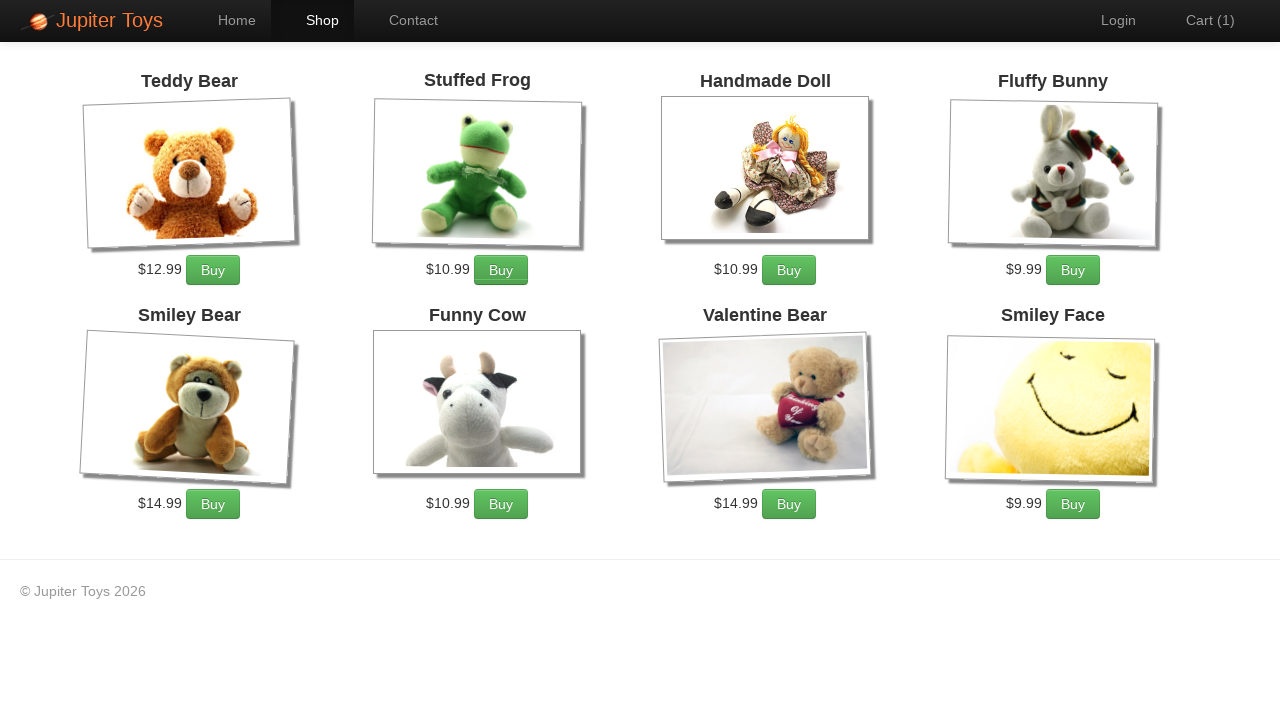

Added Stuffed Frog to cart (quantity 2) at (501, 270) on xpath=//h4[text()='Stuffed Frog']/../p/a[text()='Buy']
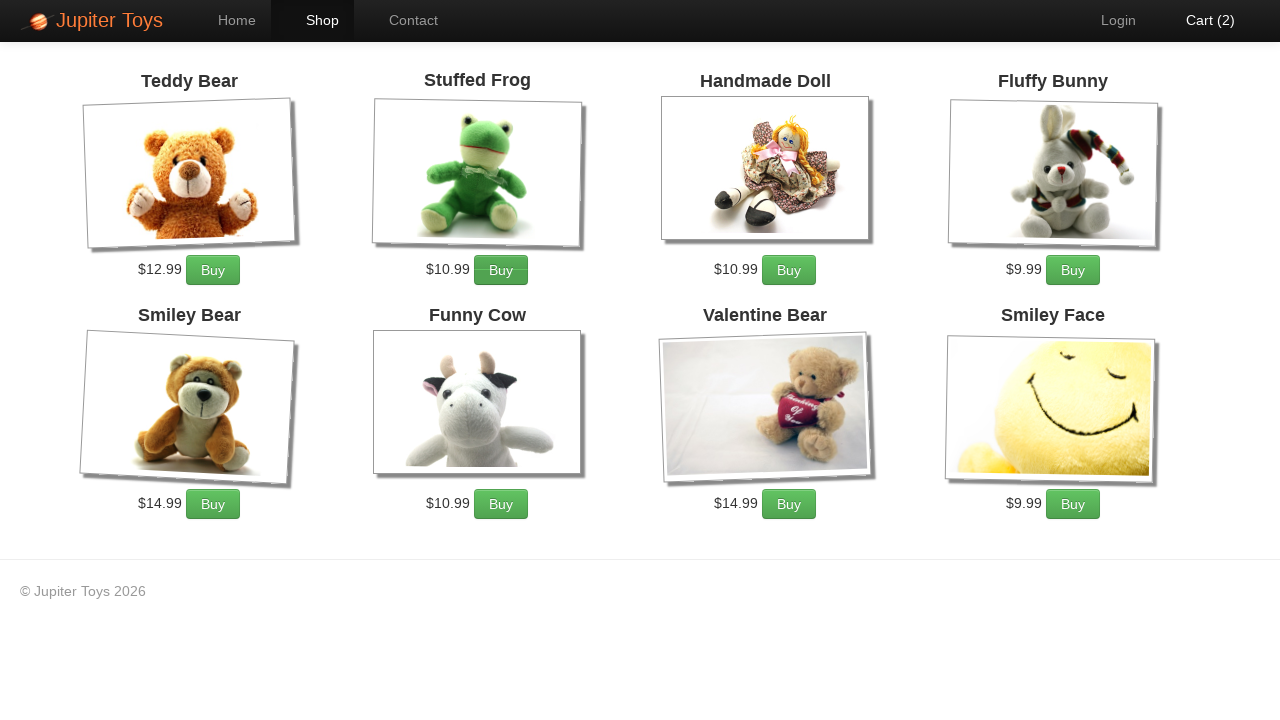

Added Fluffy Bunny to cart (quantity 1) at (1073, 270) on xpath=//h4[text()='Fluffy Bunny']/../p/a[text()='Buy']
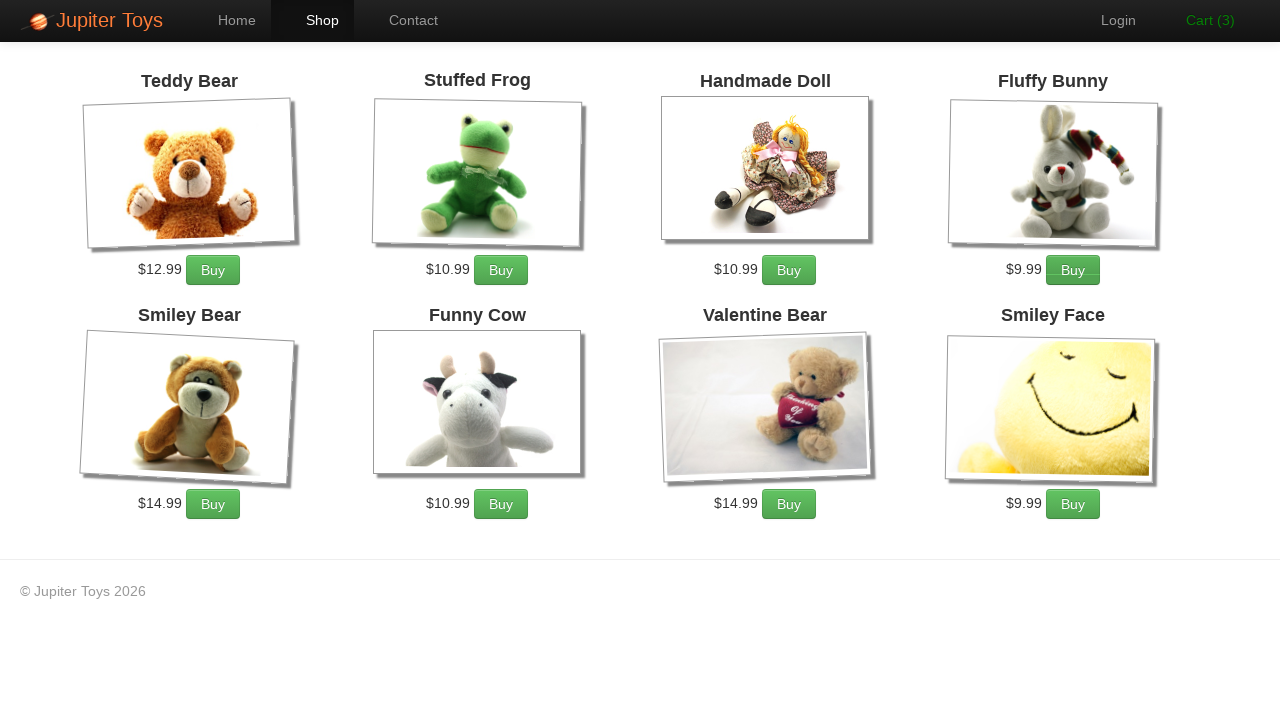

Added Fluffy Bunny to cart (quantity 2) at (1073, 270) on xpath=//h4[text()='Fluffy Bunny']/../p/a[text()='Buy']
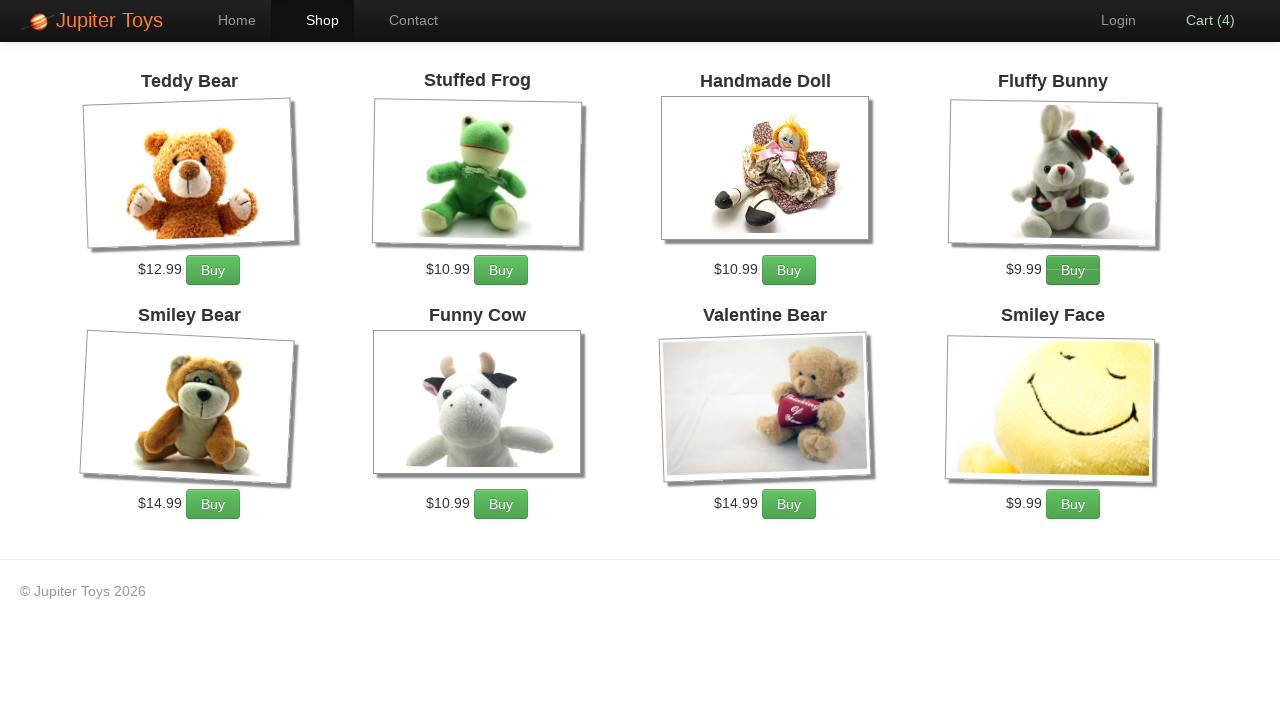

Added Fluffy Bunny to cart (quantity 3) at (1073, 270) on xpath=//h4[text()='Fluffy Bunny']/../p/a[text()='Buy']
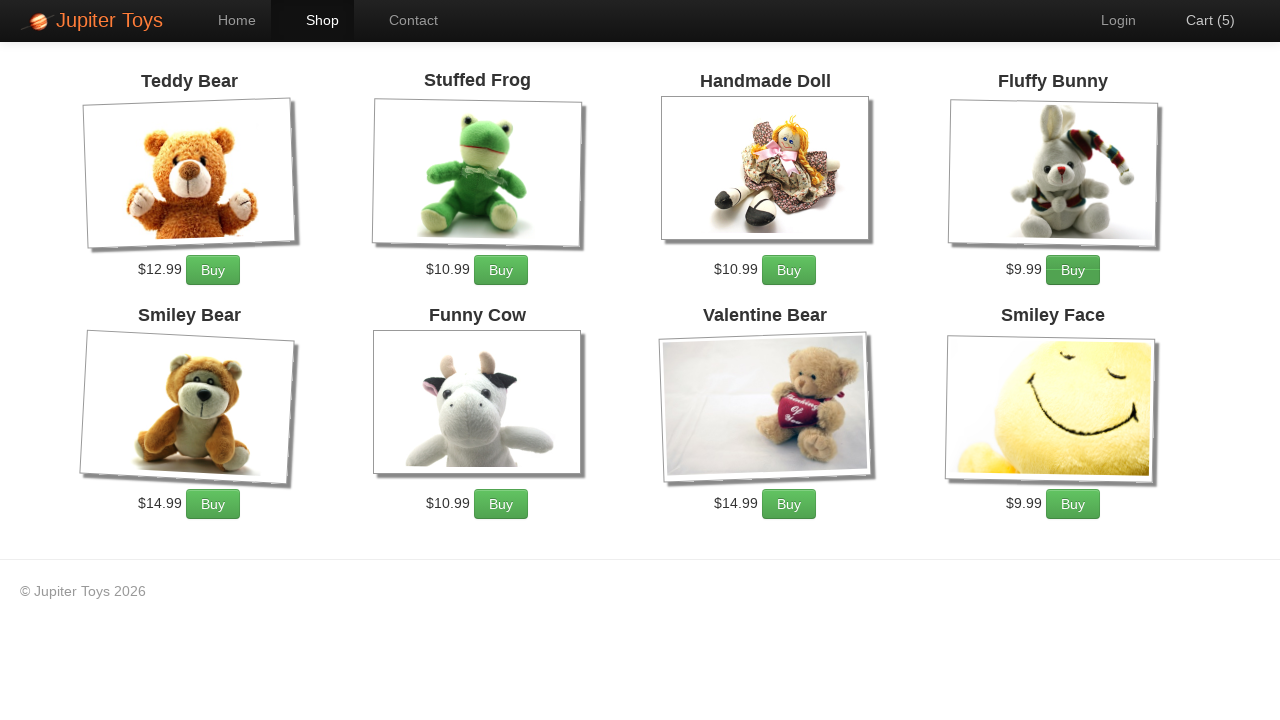

Added Fluffy Bunny to cart (quantity 4) at (1073, 270) on xpath=//h4[text()='Fluffy Bunny']/../p/a[text()='Buy']
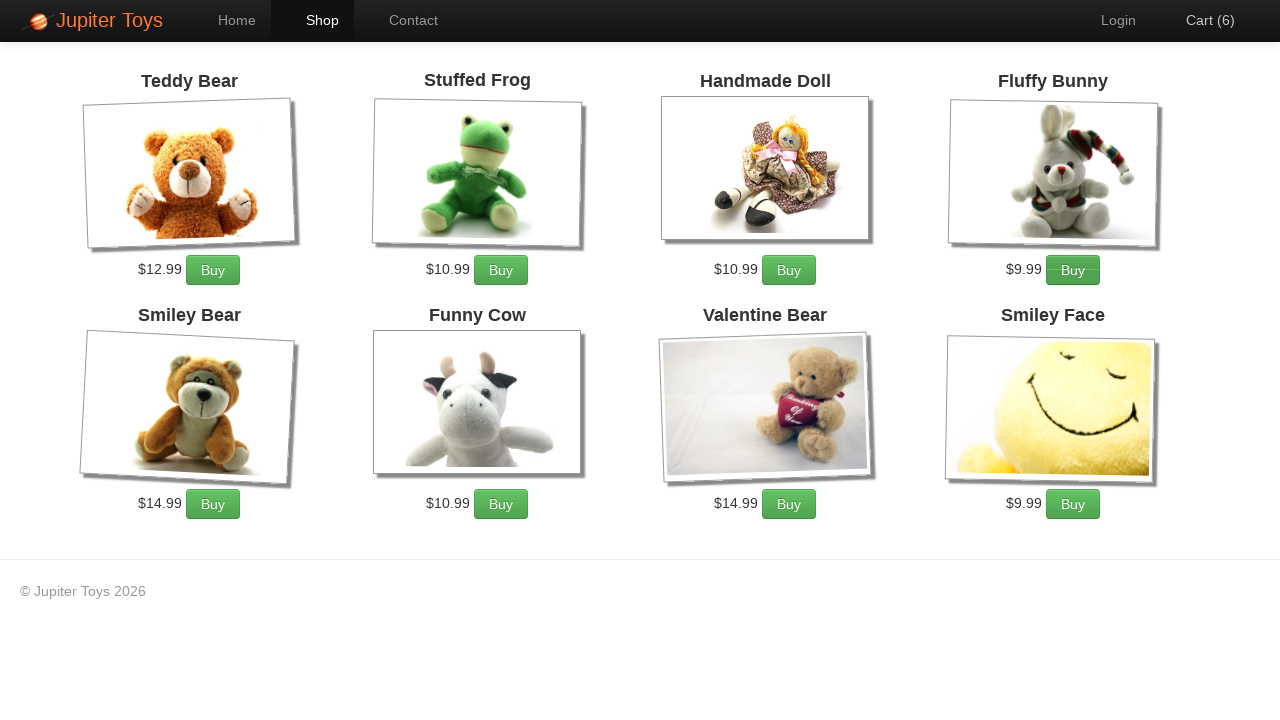

Added Fluffy Bunny to cart (quantity 5) at (1073, 270) on xpath=//h4[text()='Fluffy Bunny']/../p/a[text()='Buy']
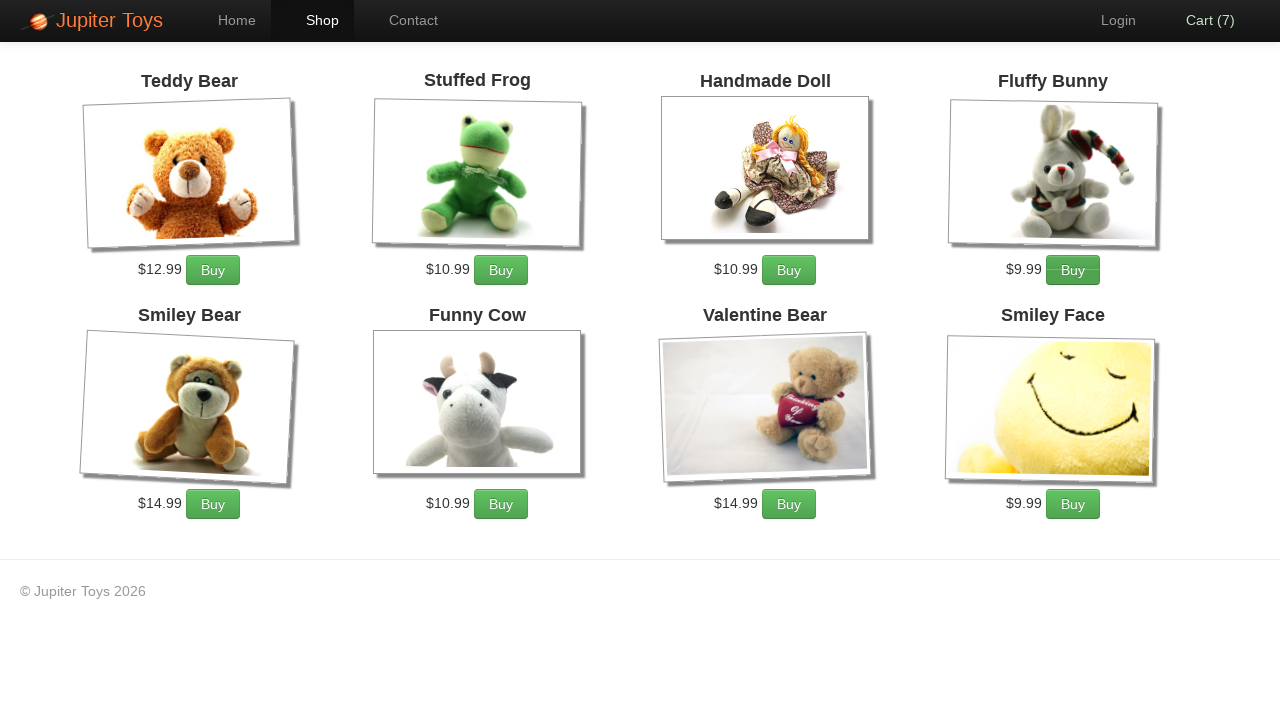

Added Valentine Bear to cart (quantity 1) at (789, 504) on xpath=//h4[text()='Valentine Bear']/../p/a[text()='Buy']
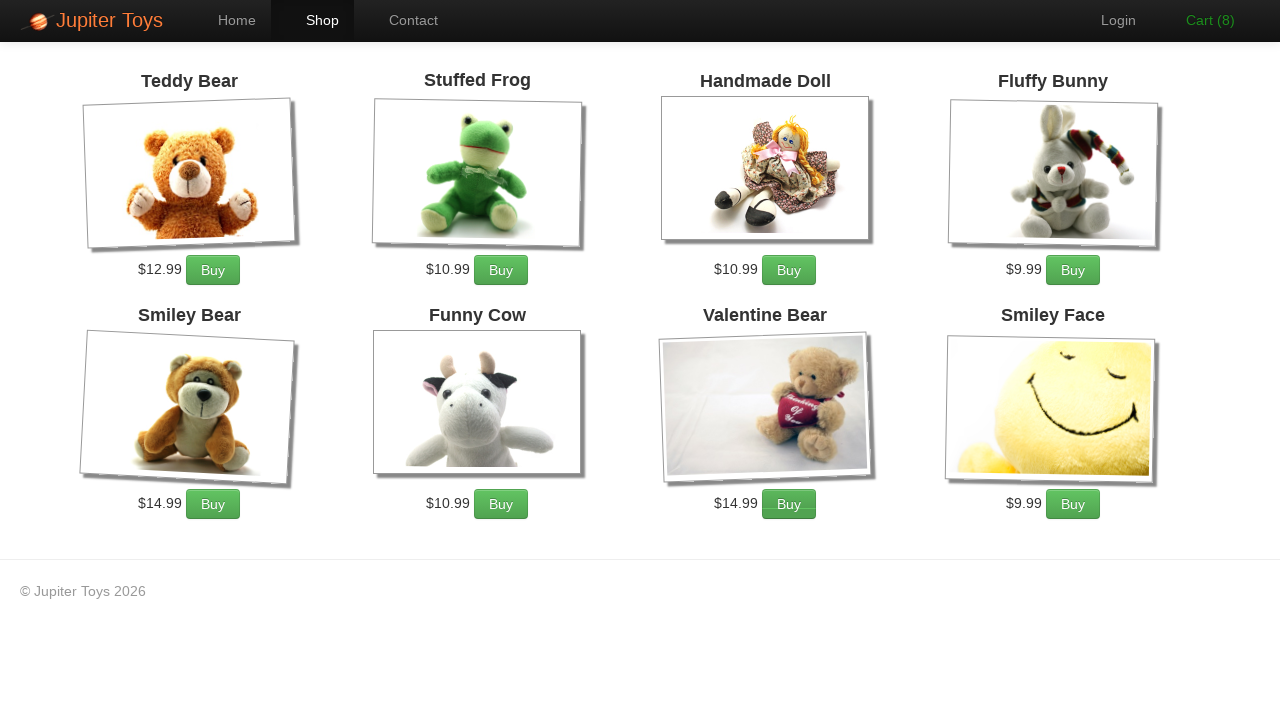

Added Valentine Bear to cart (quantity 2) at (789, 504) on xpath=//h4[text()='Valentine Bear']/../p/a[text()='Buy']
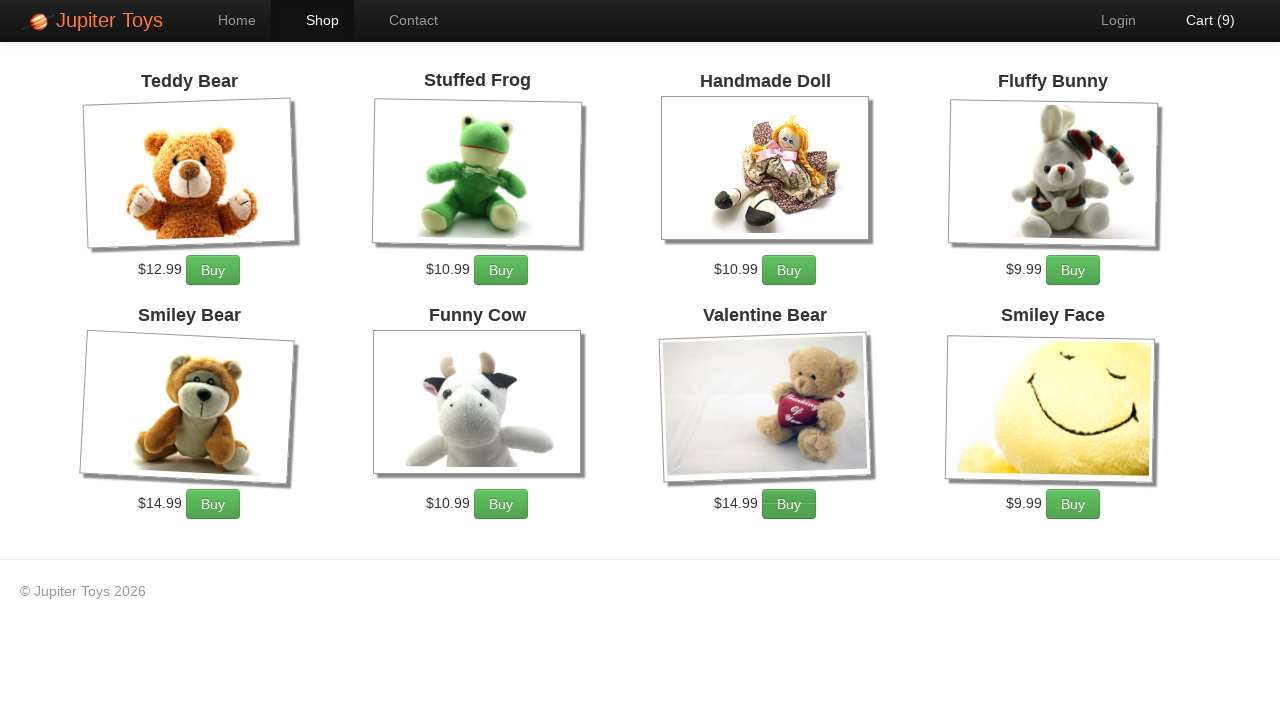

Added Valentine Bear to cart (quantity 3) at (789, 504) on xpath=//h4[text()='Valentine Bear']/../p/a[text()='Buy']
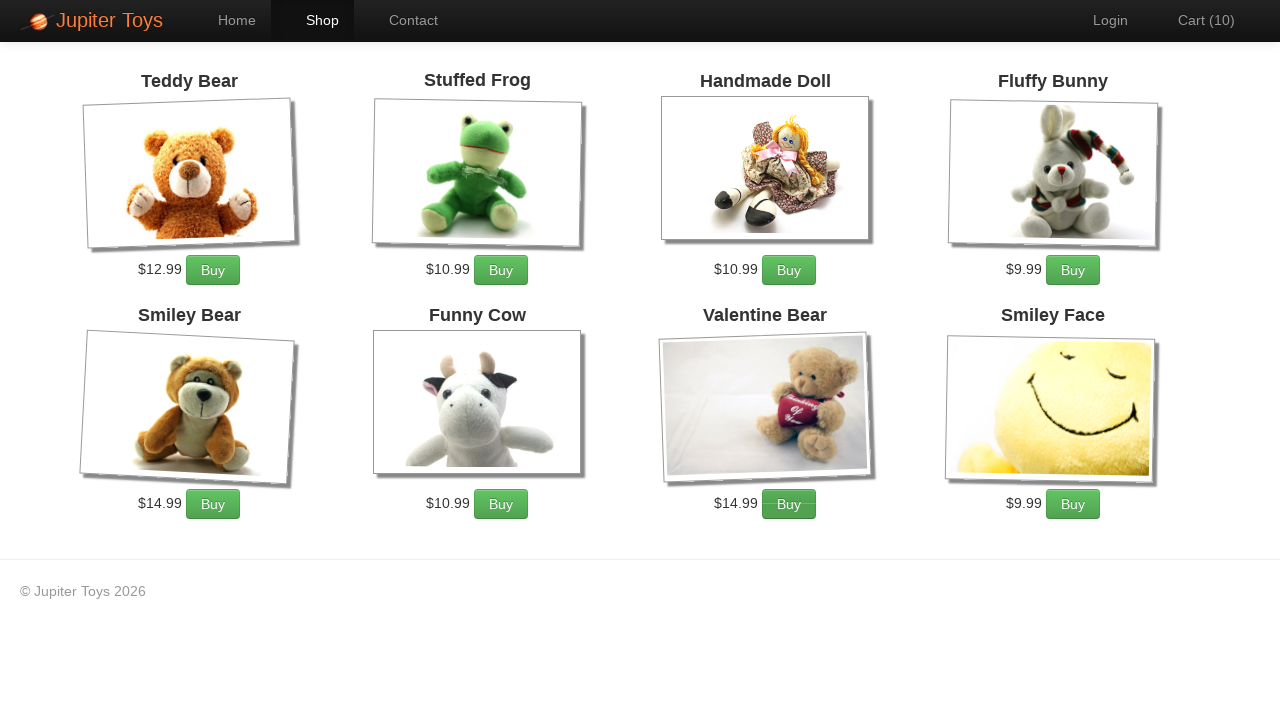

Clicked cart link to navigate to shopping cart at (1196, 20) on a[href='#/cart']
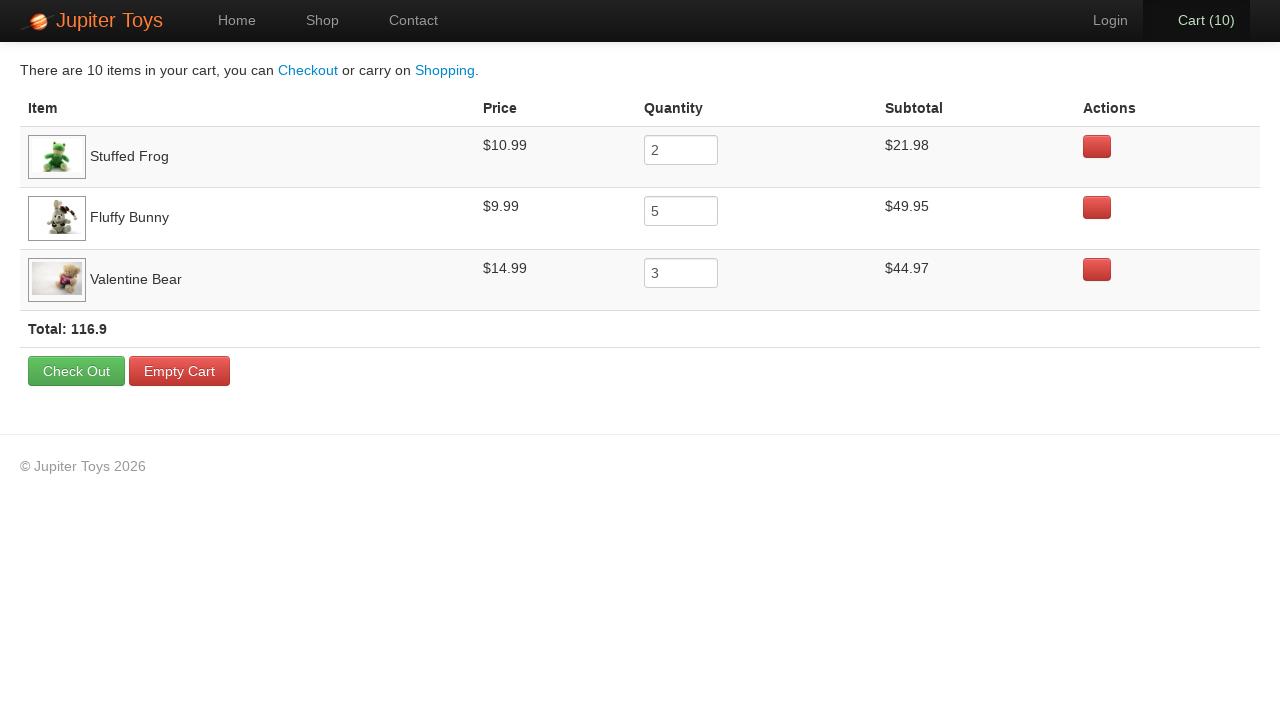

Waited for cart to load - Total label visible
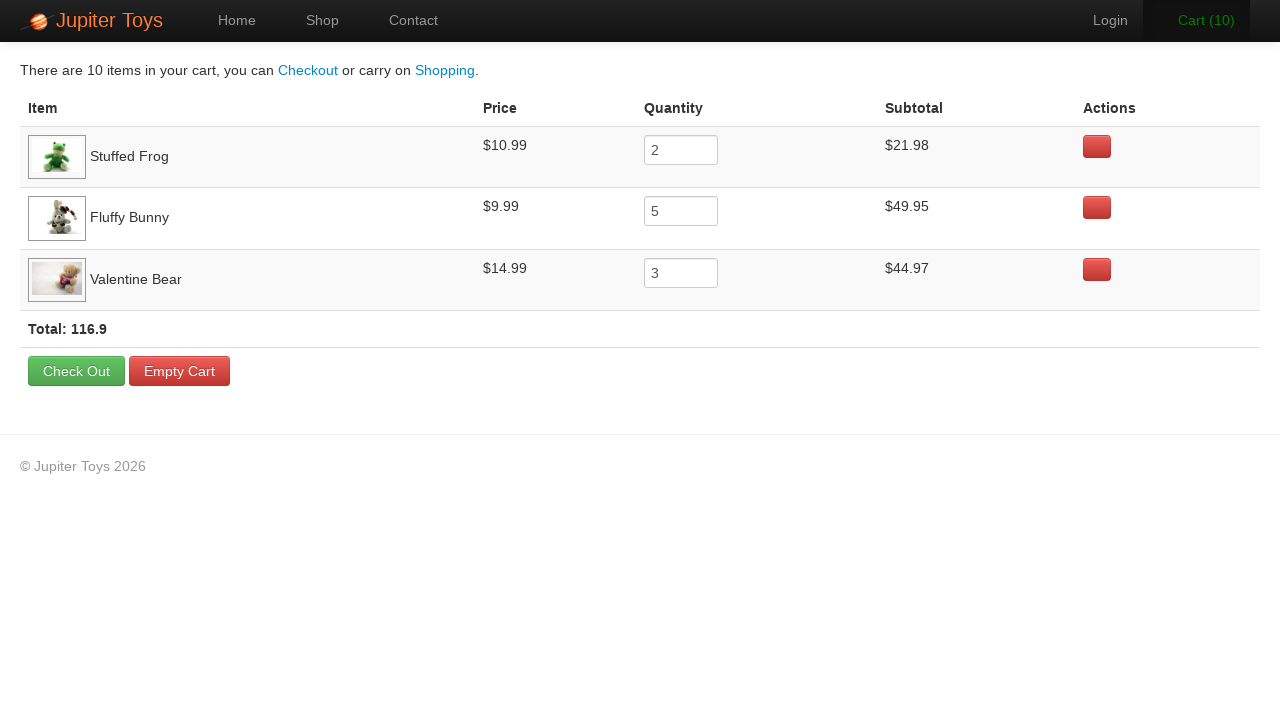

Verified Stuffed Frog price $10.99 displayed in cart
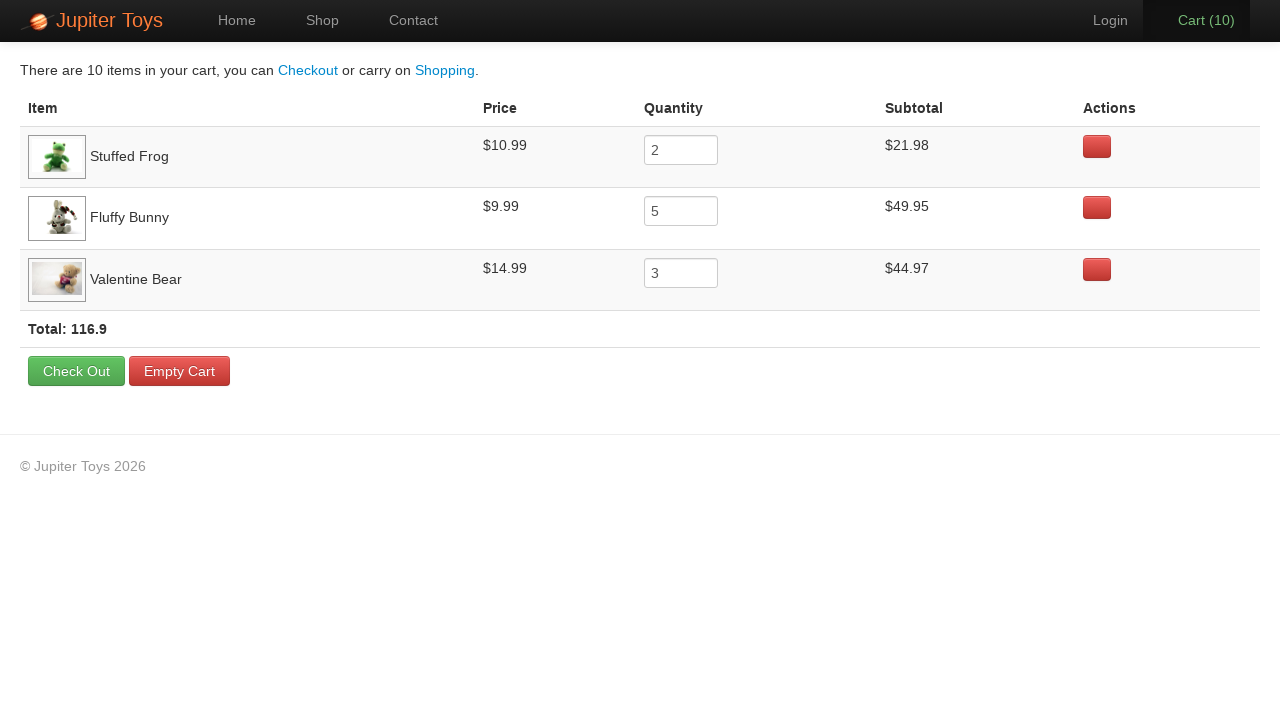

Verified Fluffy Bunny price $49.95 displayed in cart
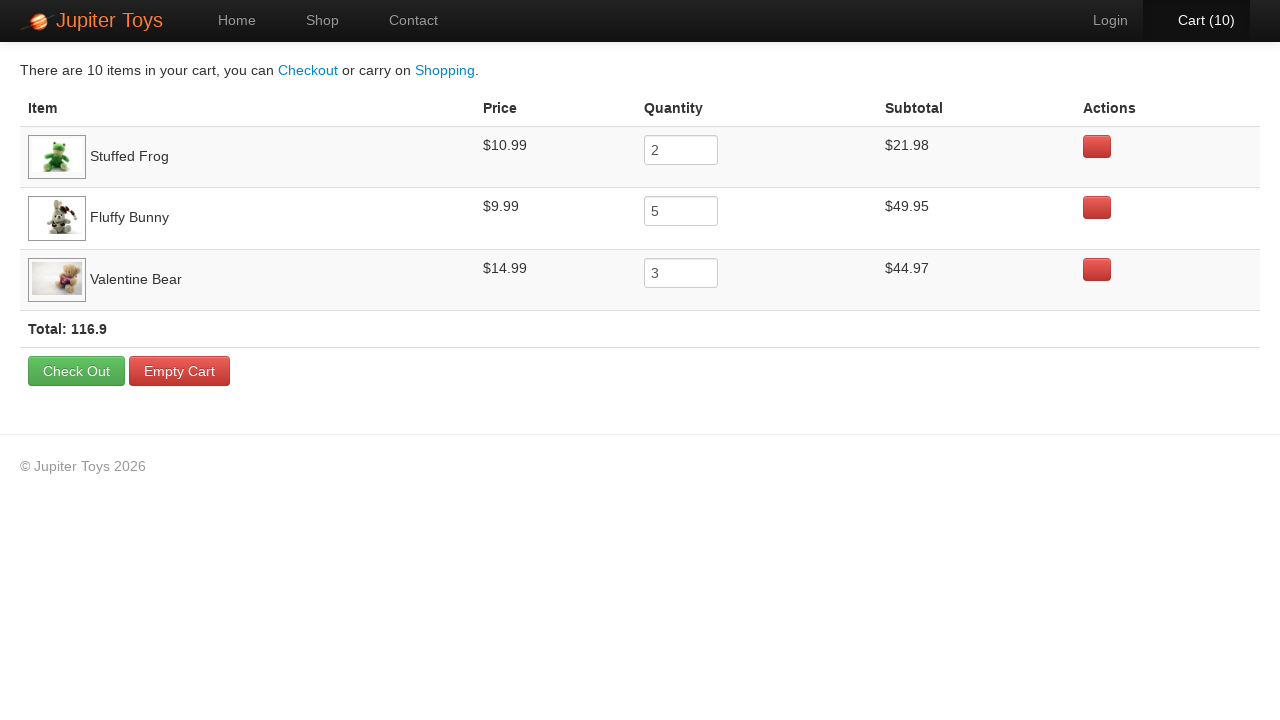

Verified Valentine Bear price $44.97 displayed in cart
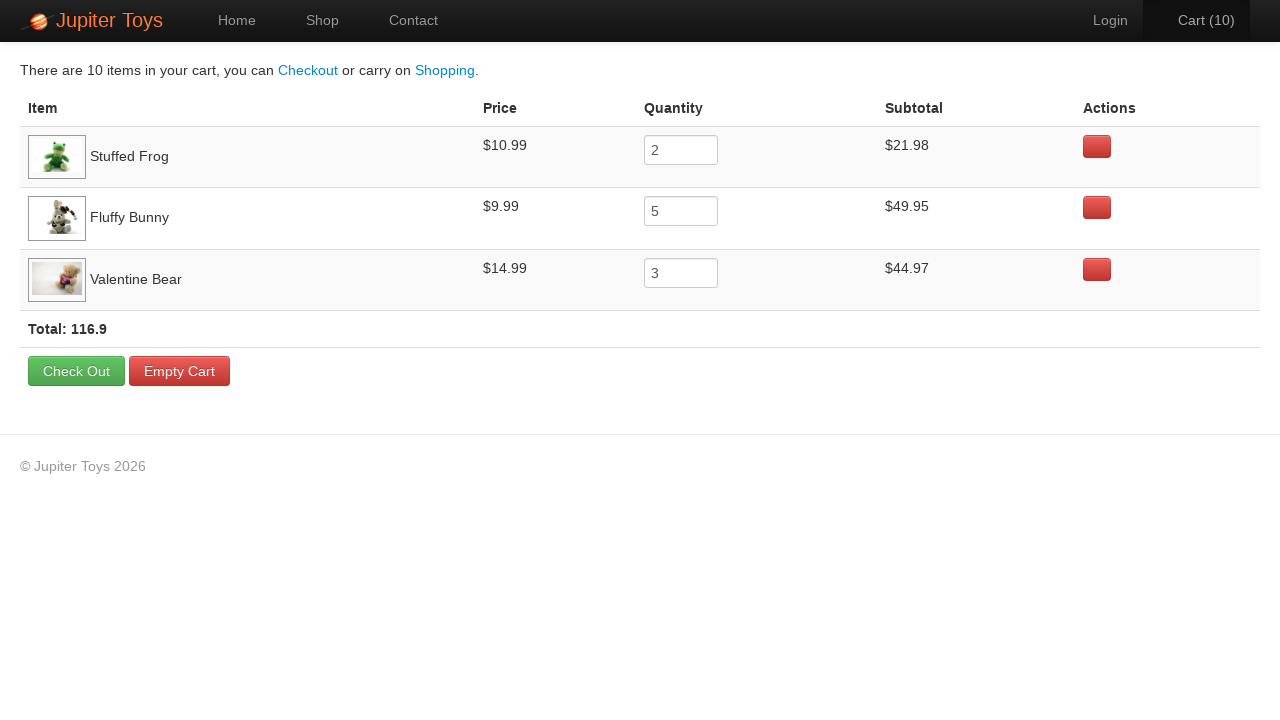

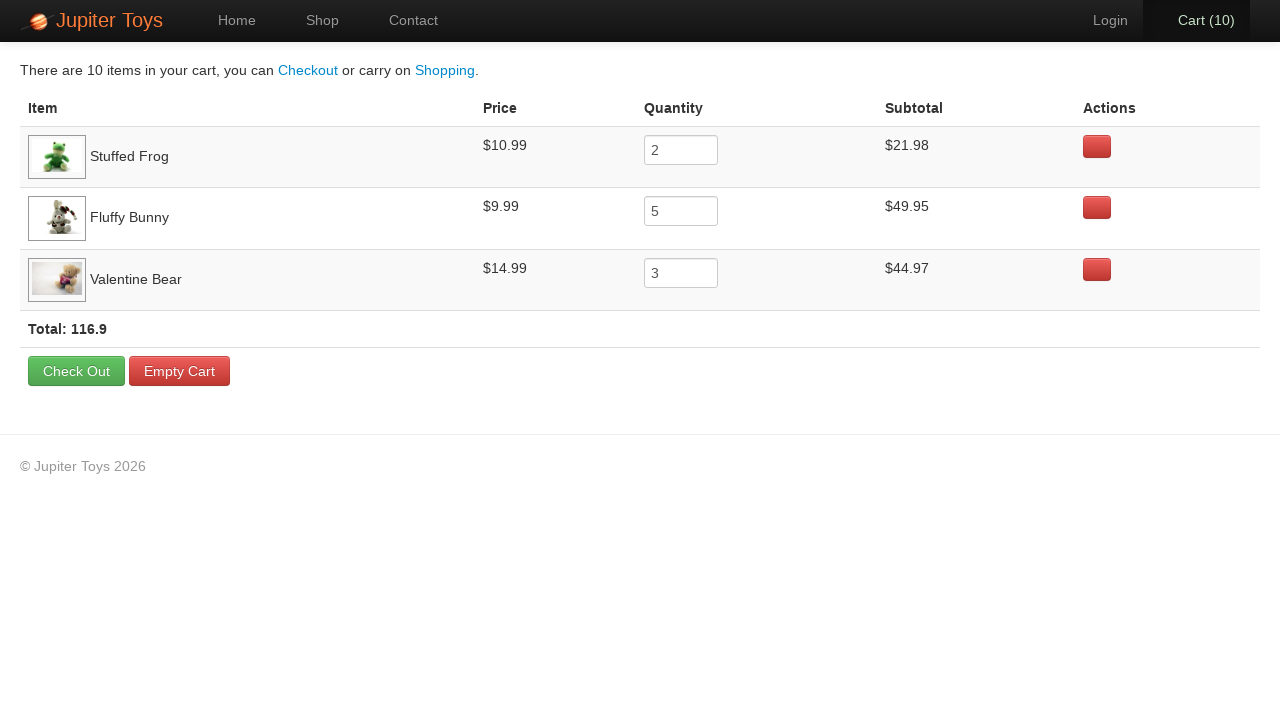